Tests drag and drop functionality on jQuery UI demo page by dragging an element to a droppable target, then clicks on the Menu link

Starting URL: https://jqueryui.com/droppable/

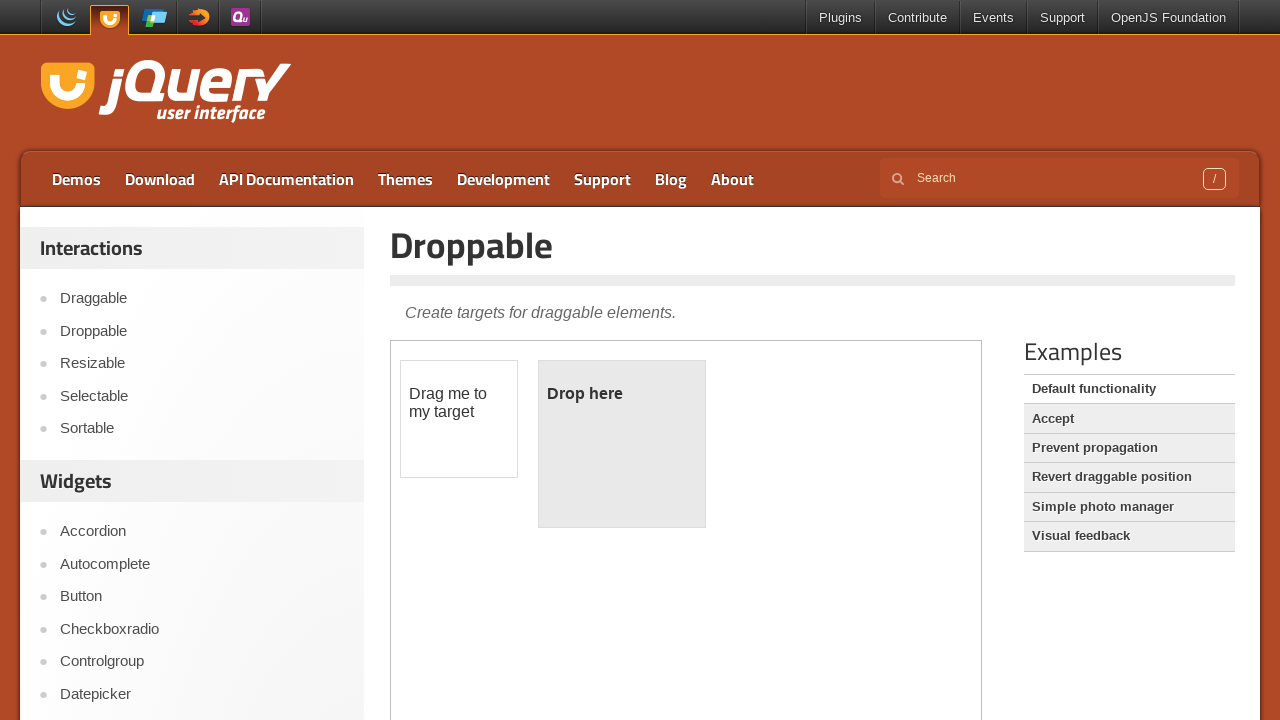

Navigated to jQuery UI droppable demo page
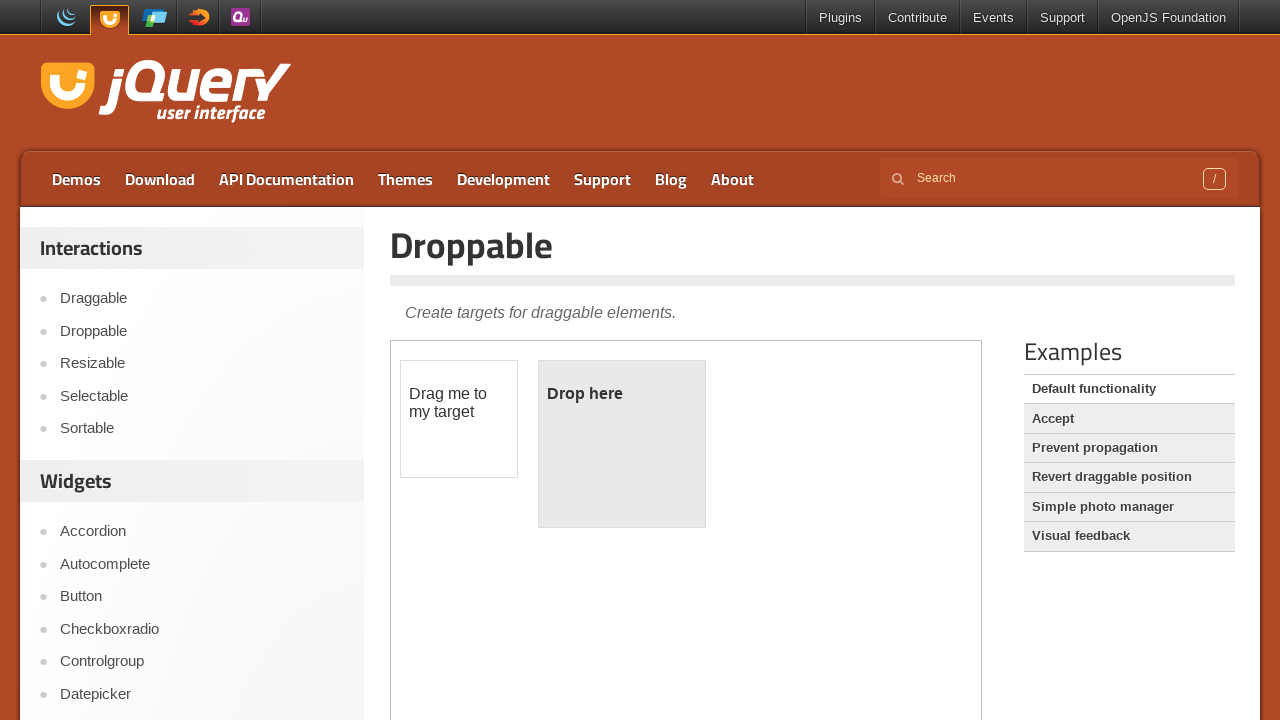

Located iframe containing drag and drop demo
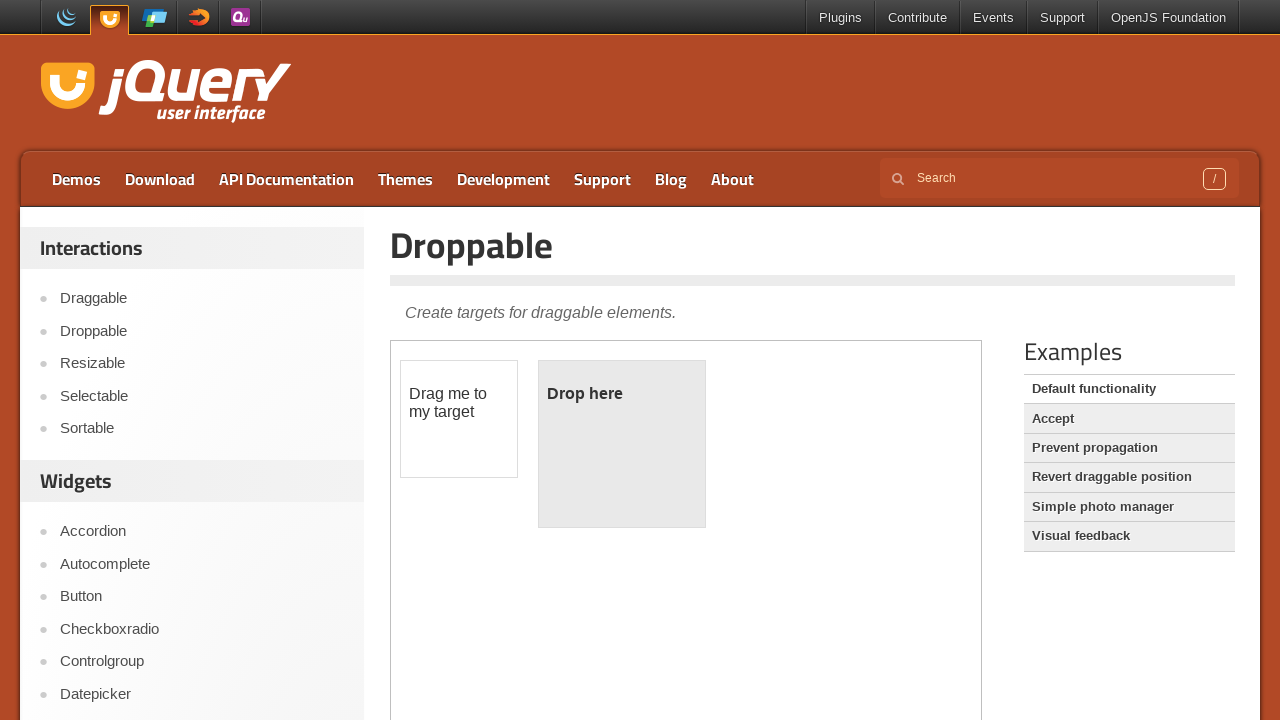

Located draggable element within iframe
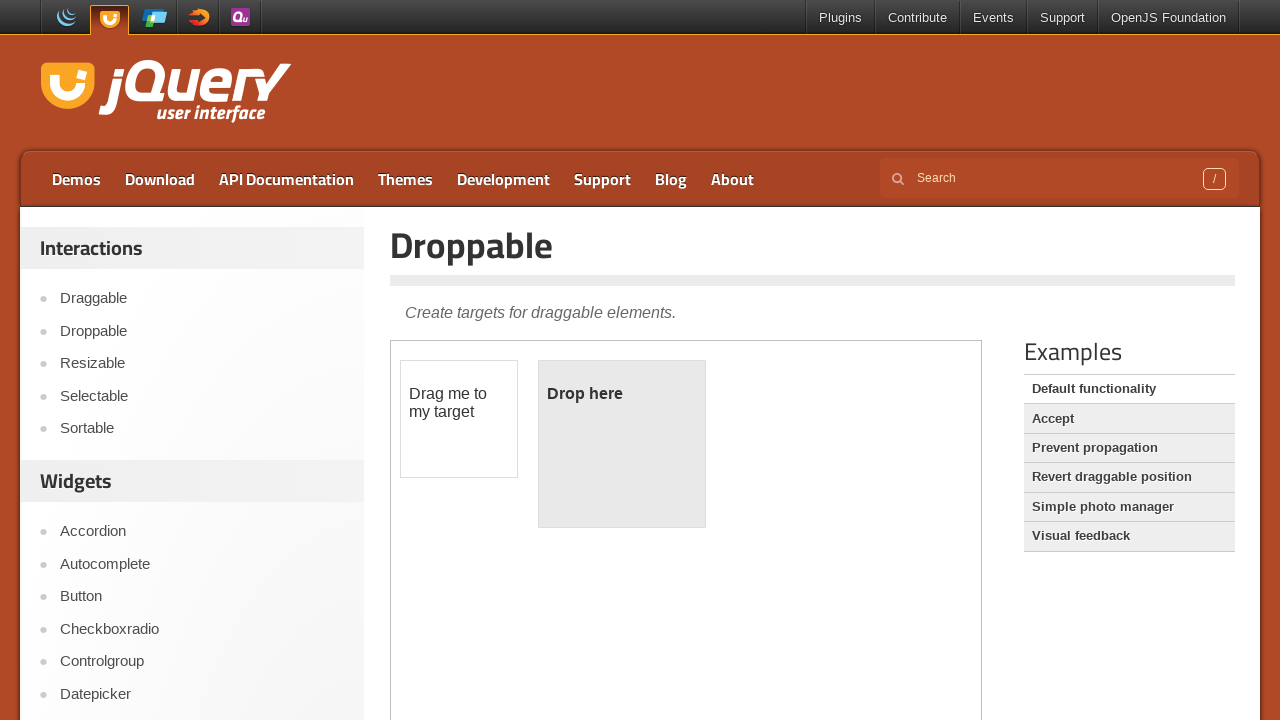

Located droppable target element within iframe
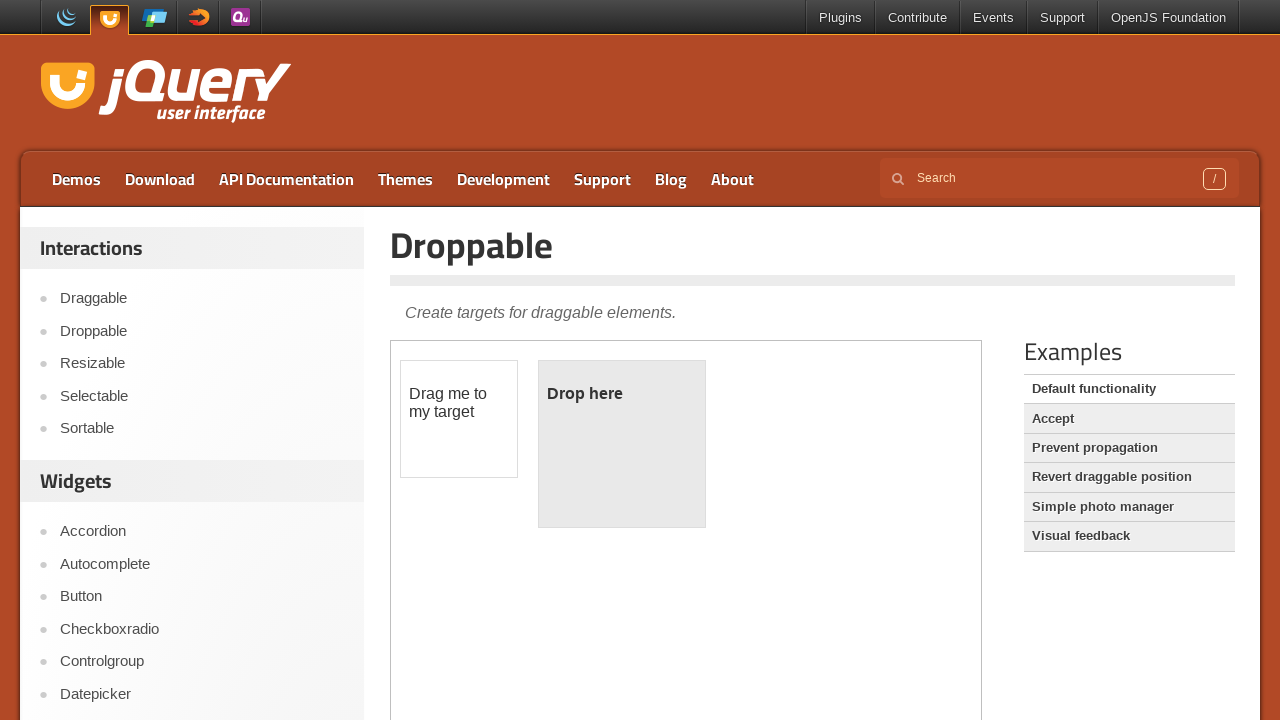

Dragged element to droppable target at (622, 444)
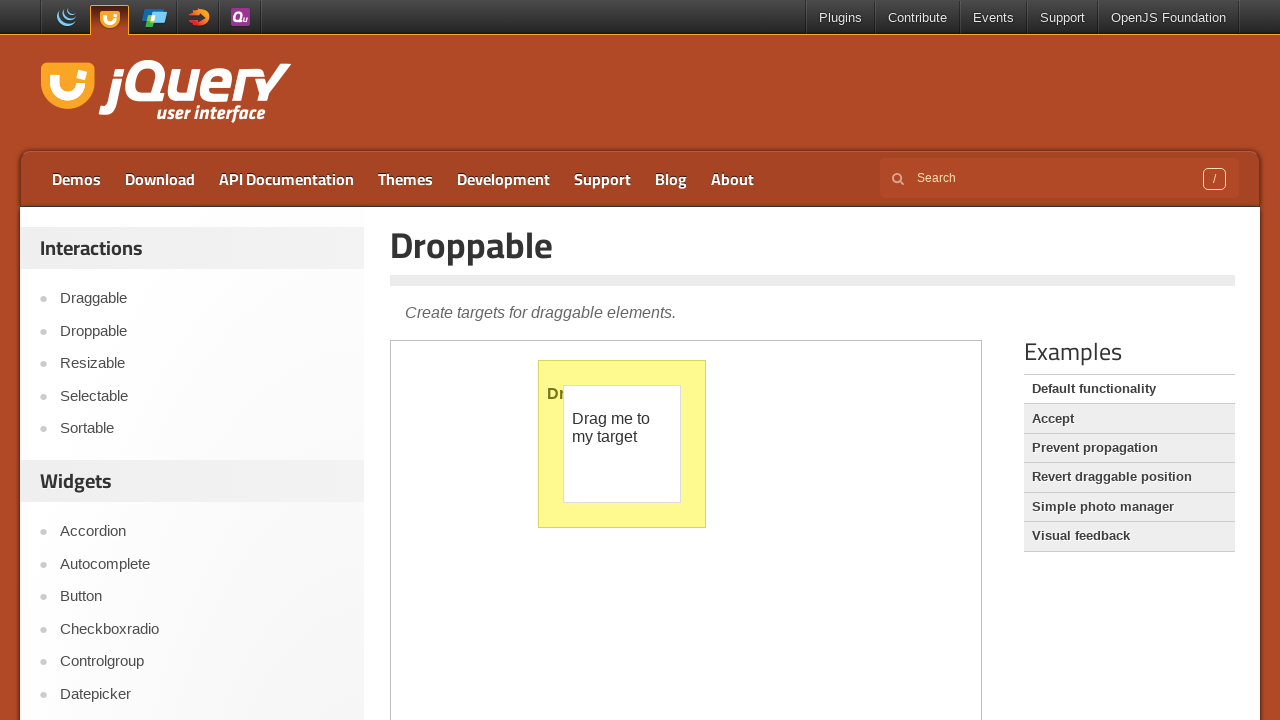

Clicked on Menu link at (202, 360) on a:text('Menu')
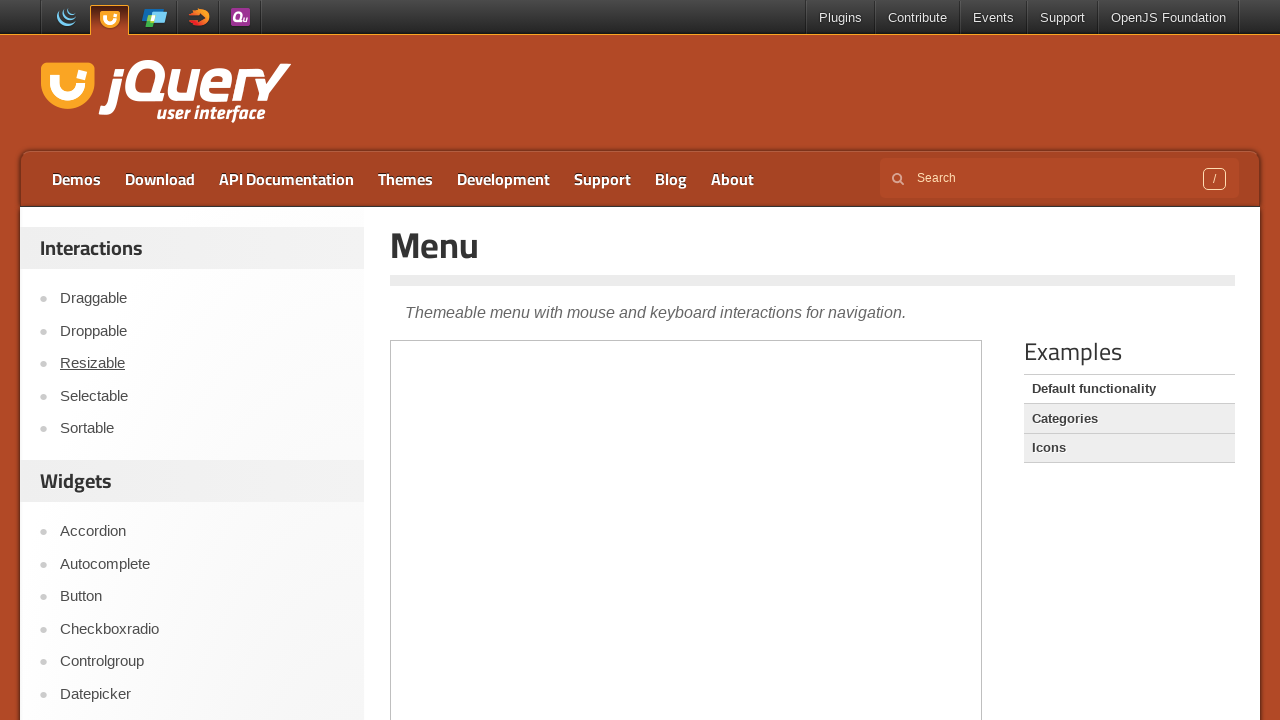

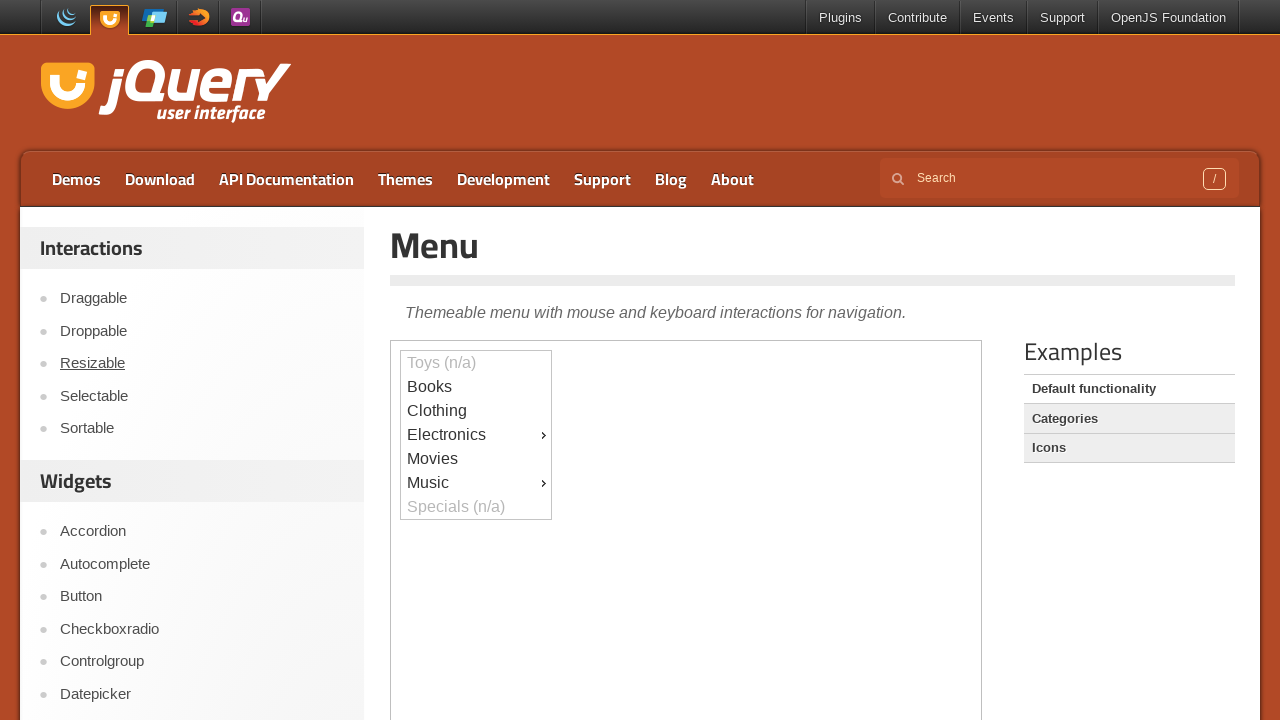